Tests single static dropdown handling by selecting options using different methods (value, label, and index)

Starting URL: https://demo.automationtesting.in/Register.html

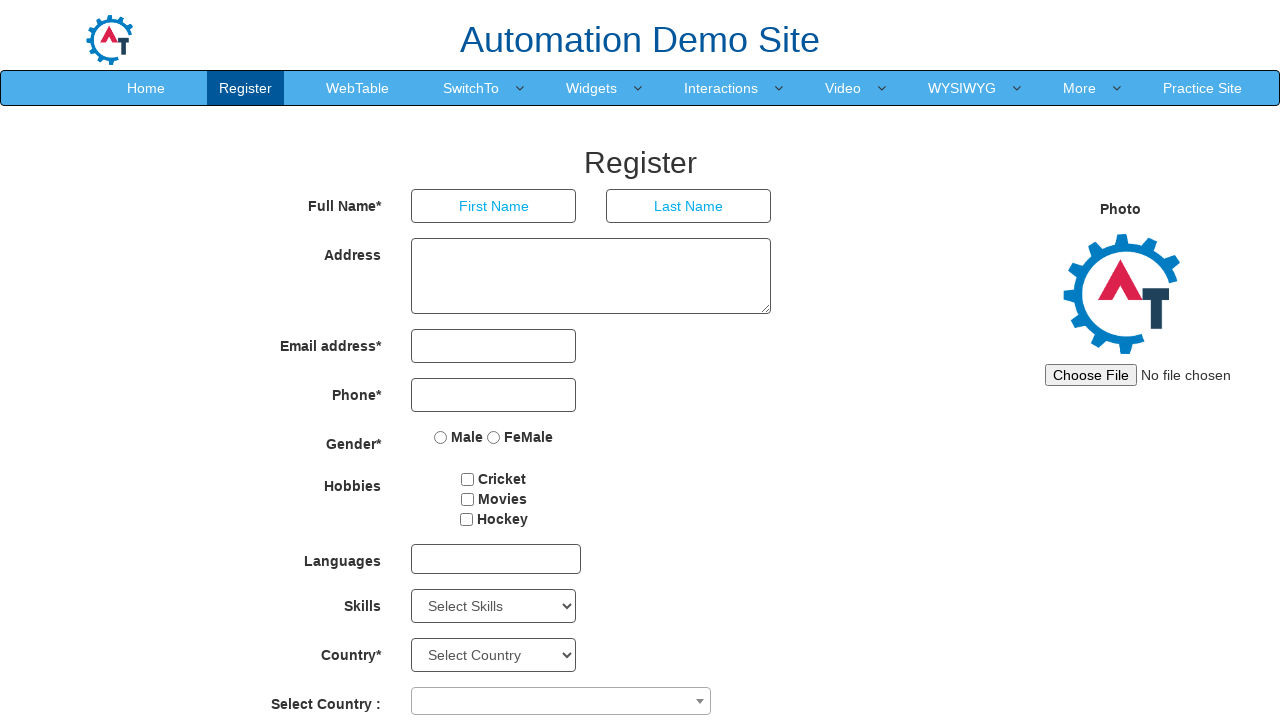

Selected 'Android' option from Skills dropdown by value on #Skills
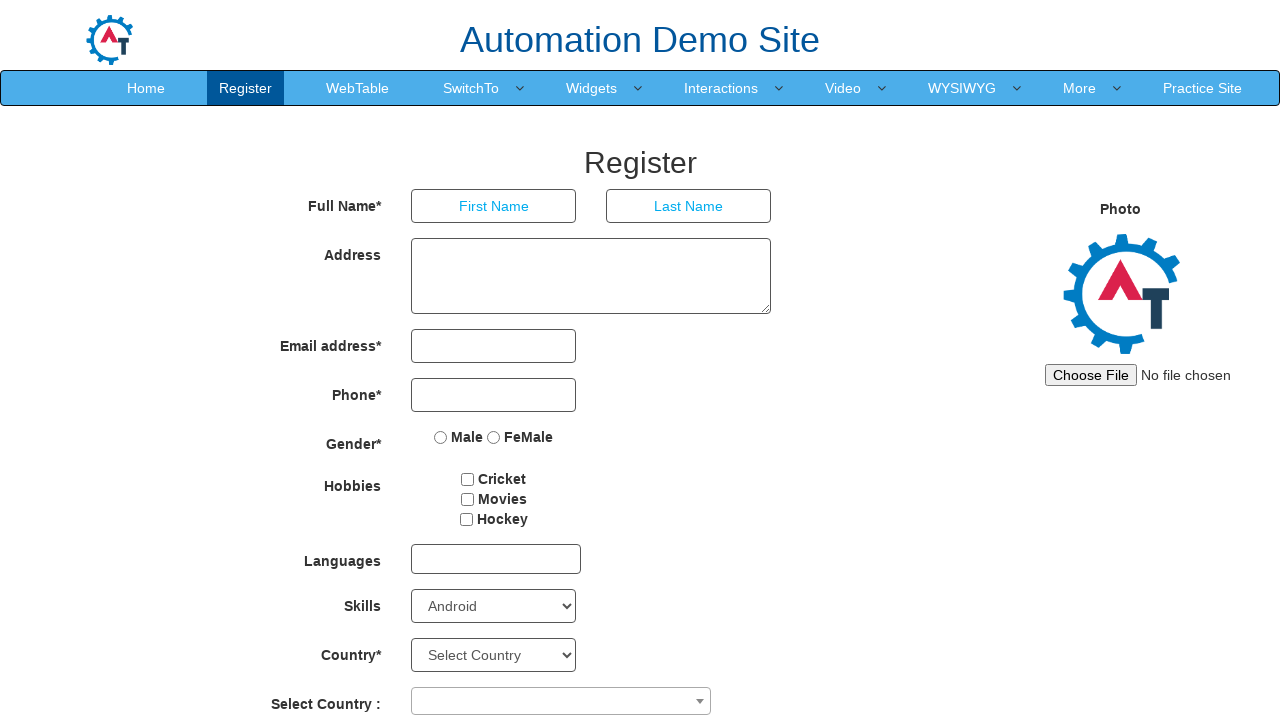

Selected 'Art Design' option from Skills dropdown by label on #Skills
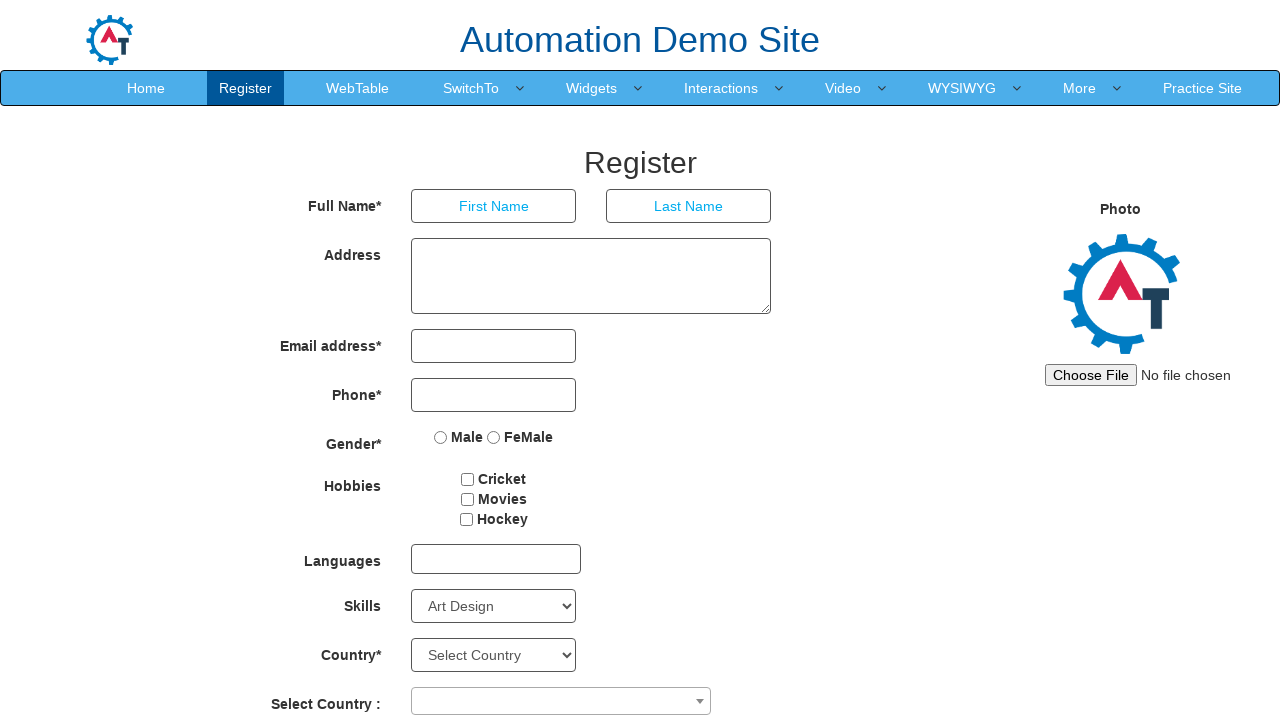

Selected dropdown option at index 3 from Skills dropdown on #Skills
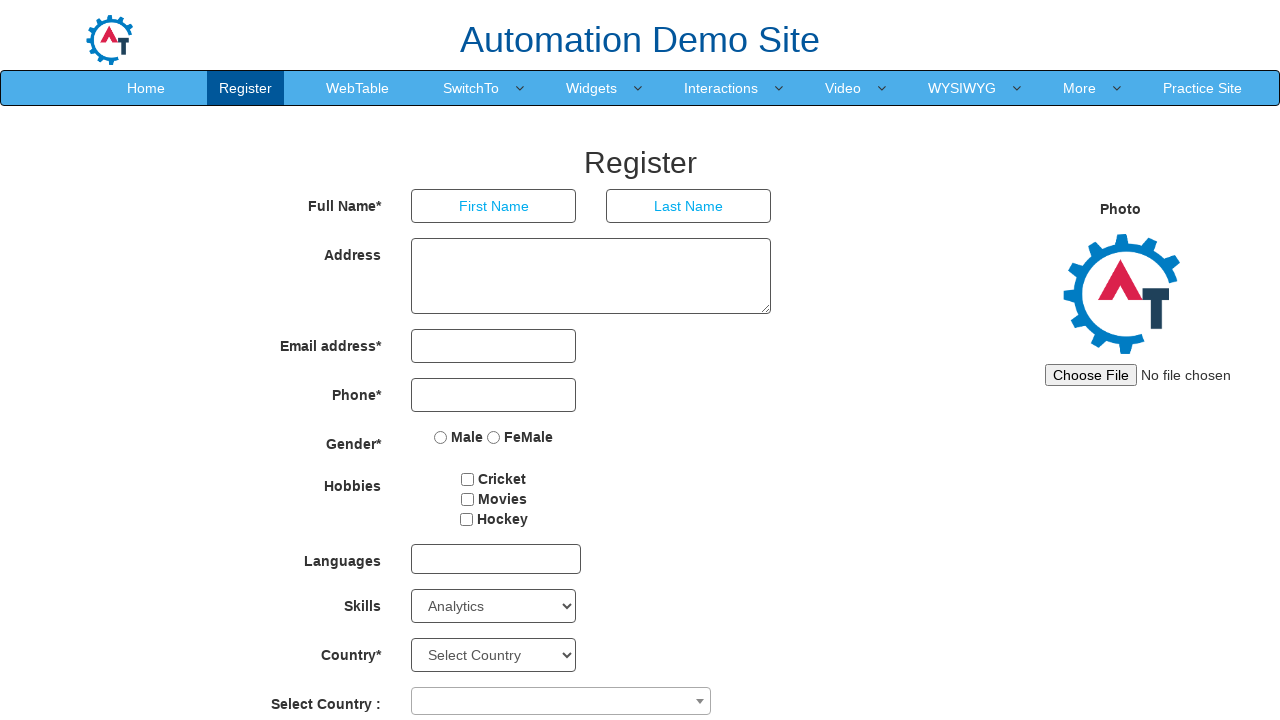

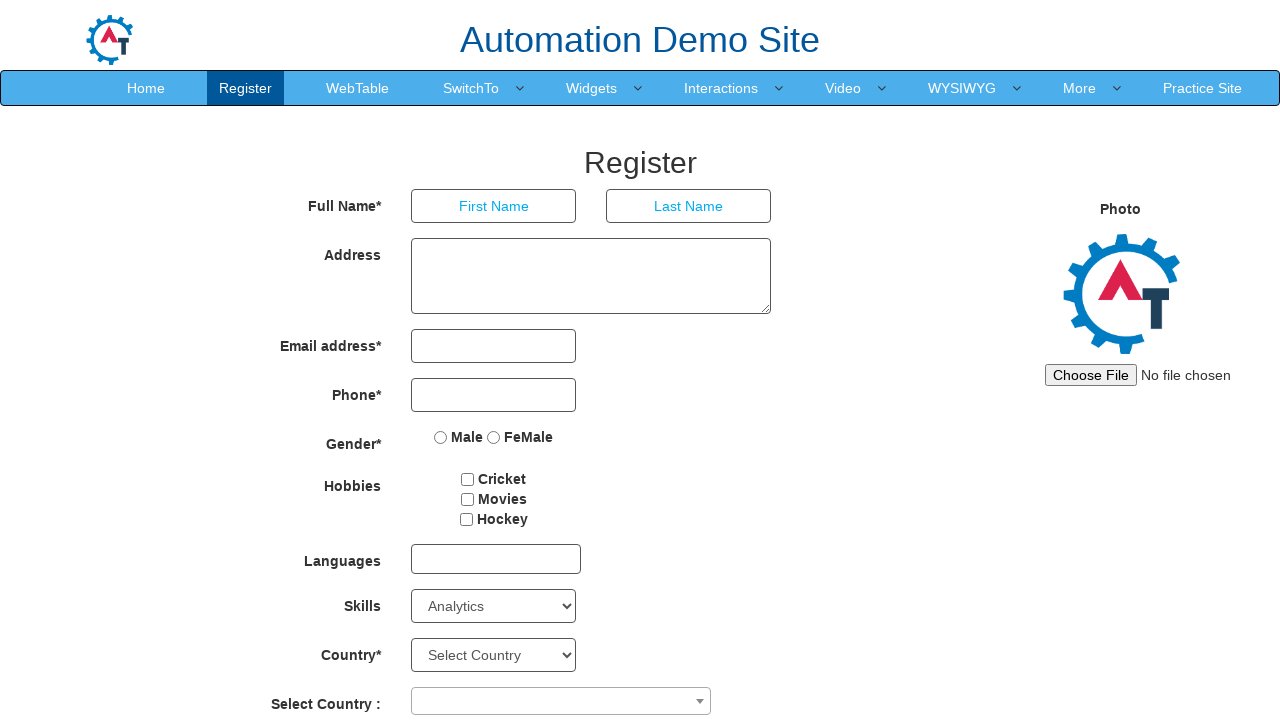